Tests scroll functionality by scrolling down the page by pixels, scrolling to the bottom, and scrolling to a specific element (Footer Links heading)

Starting URL: https://testautomationpractice.blogspot.com/

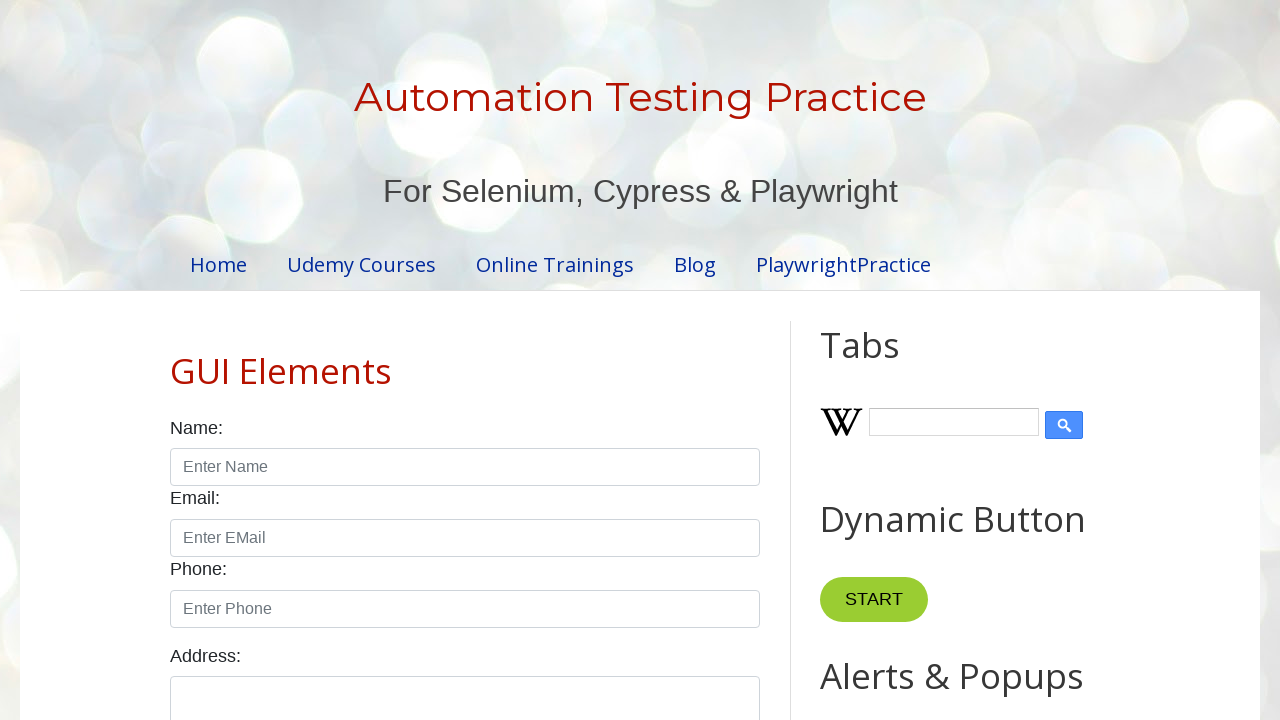

Scrolled down the page by 500 pixels
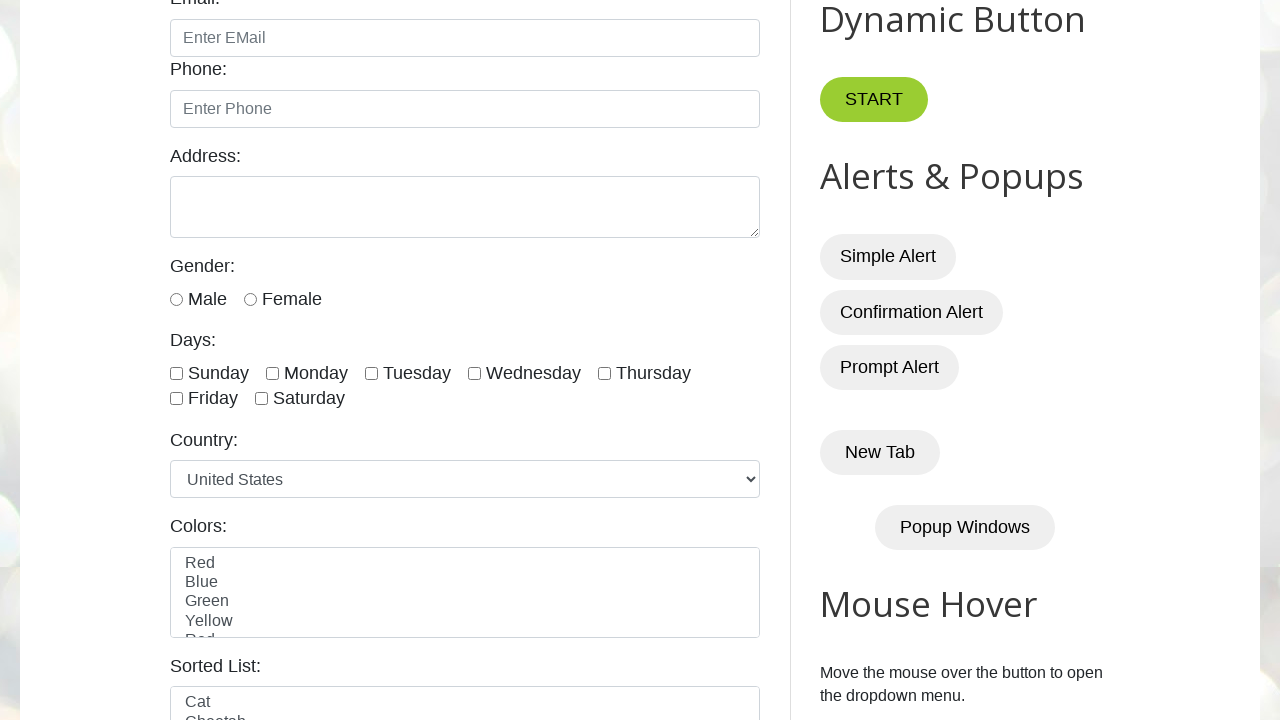

Scrolled to the bottom of the page
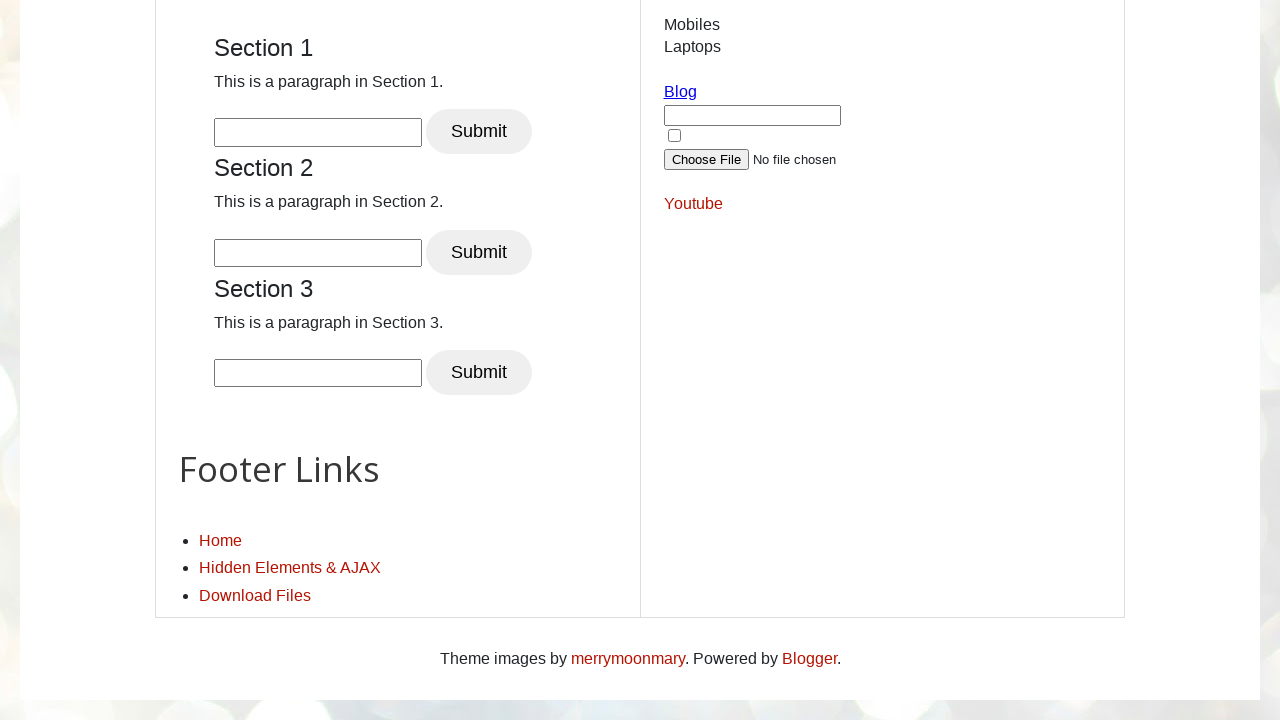

Located the Footer Links heading element
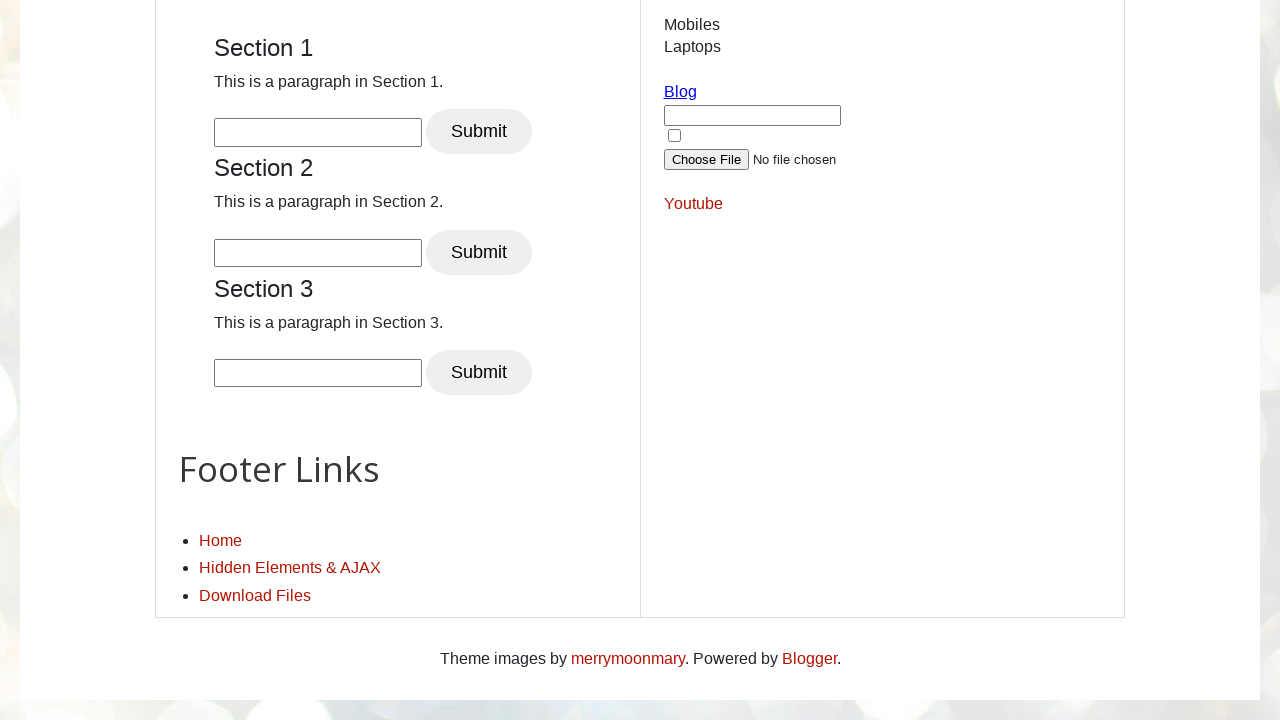

Scrolled to the Footer Links heading element
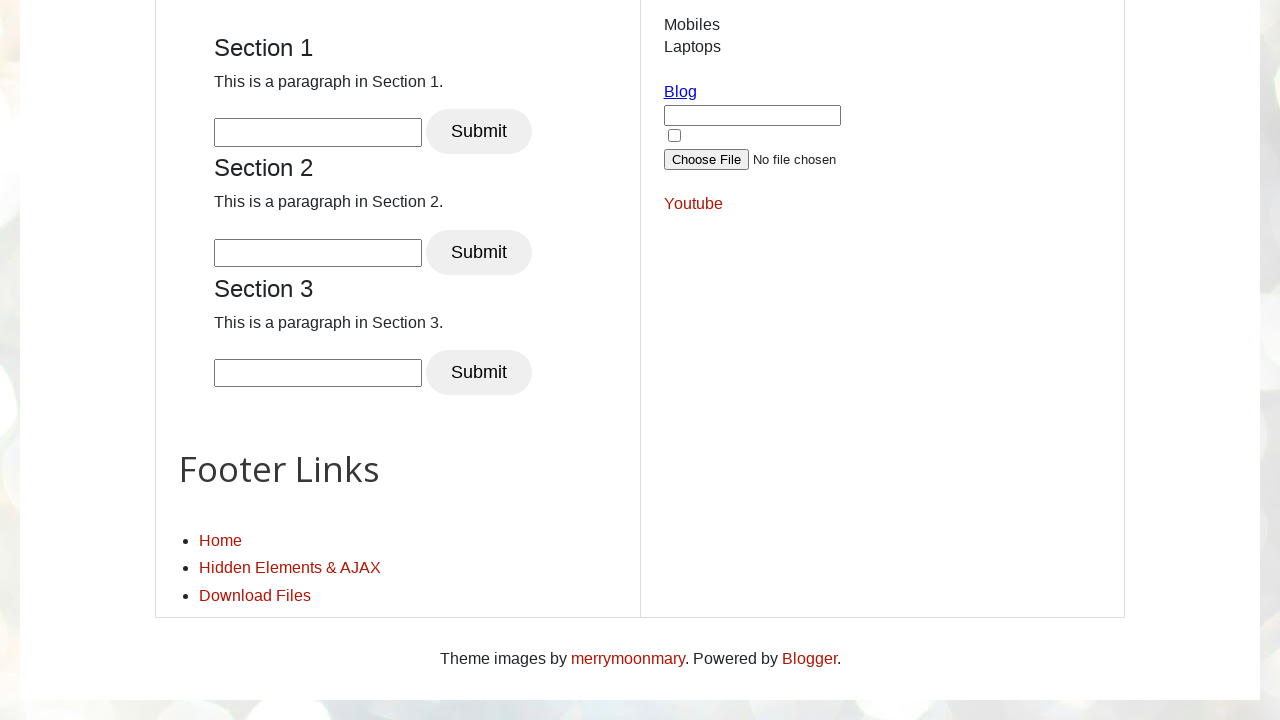

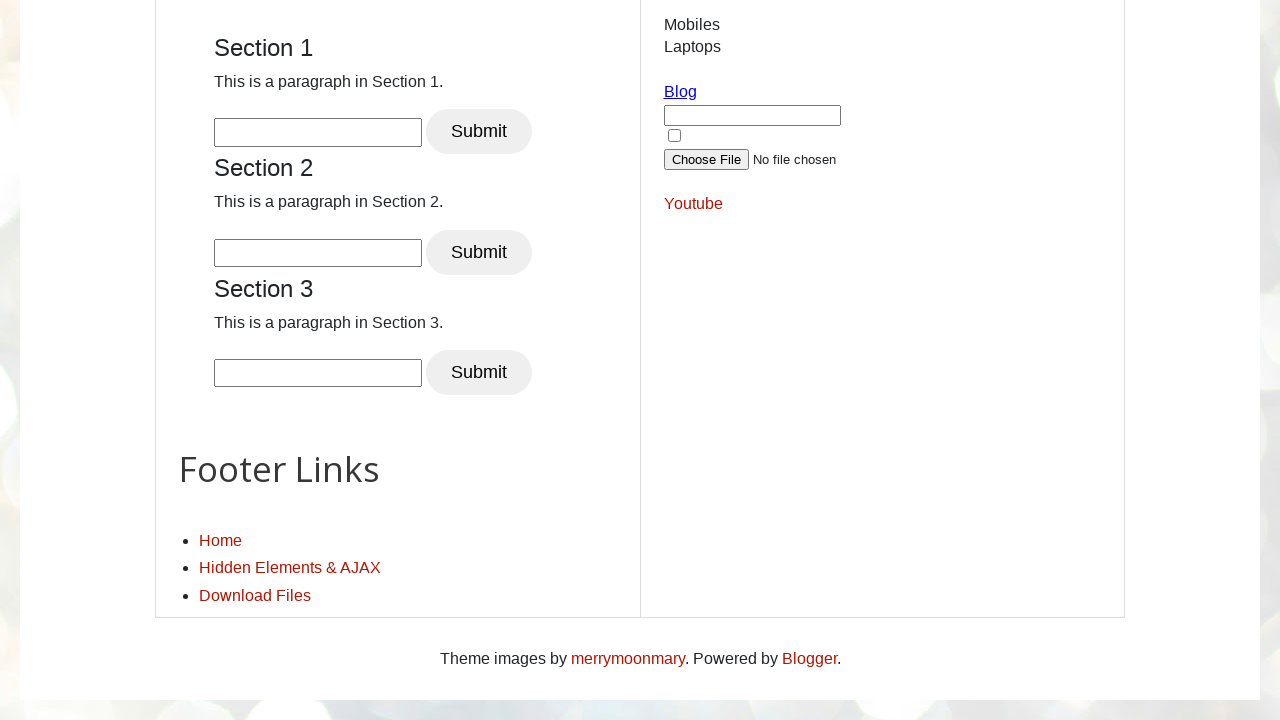